Tests an e-commerce flow by adding specific vegetables (Cucumber, Brocolli, Beetroot) to cart, proceeding to checkout, applying a promo code, and verifying the promo is applied successfully.

Starting URL: https://rahulshettyacademy.com/seleniumPractise/

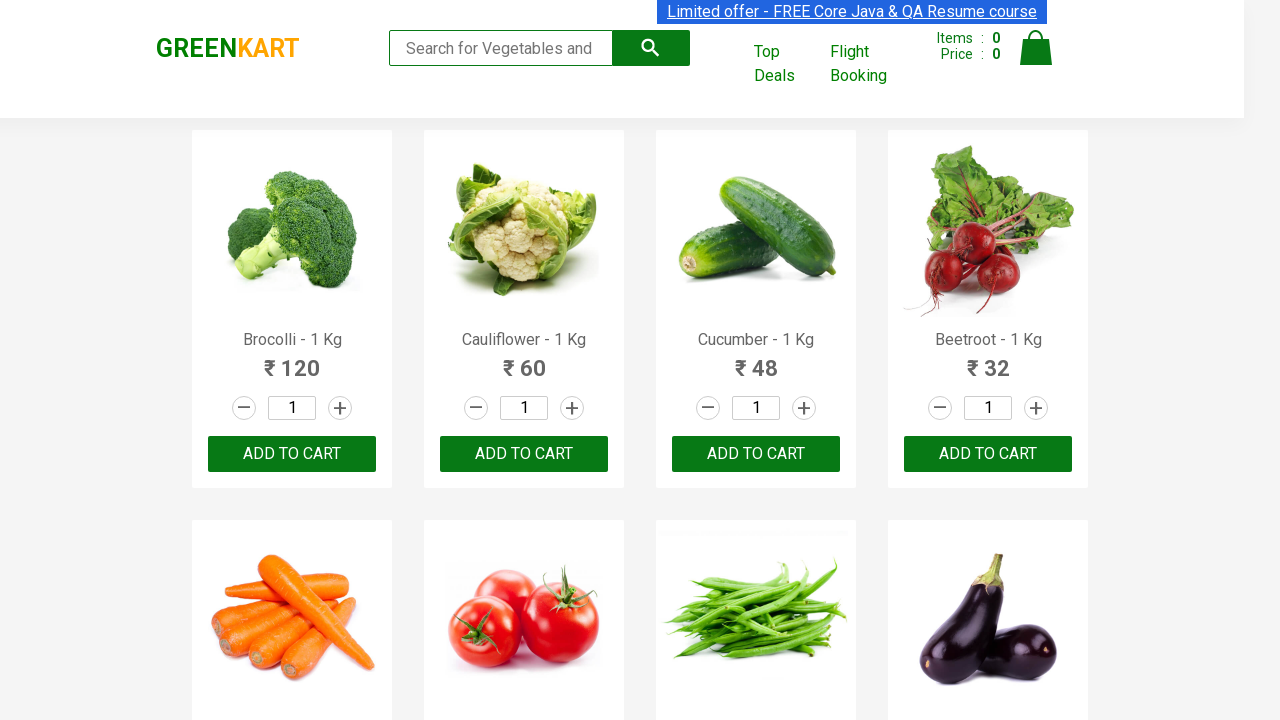

Waited for product names to load on the page
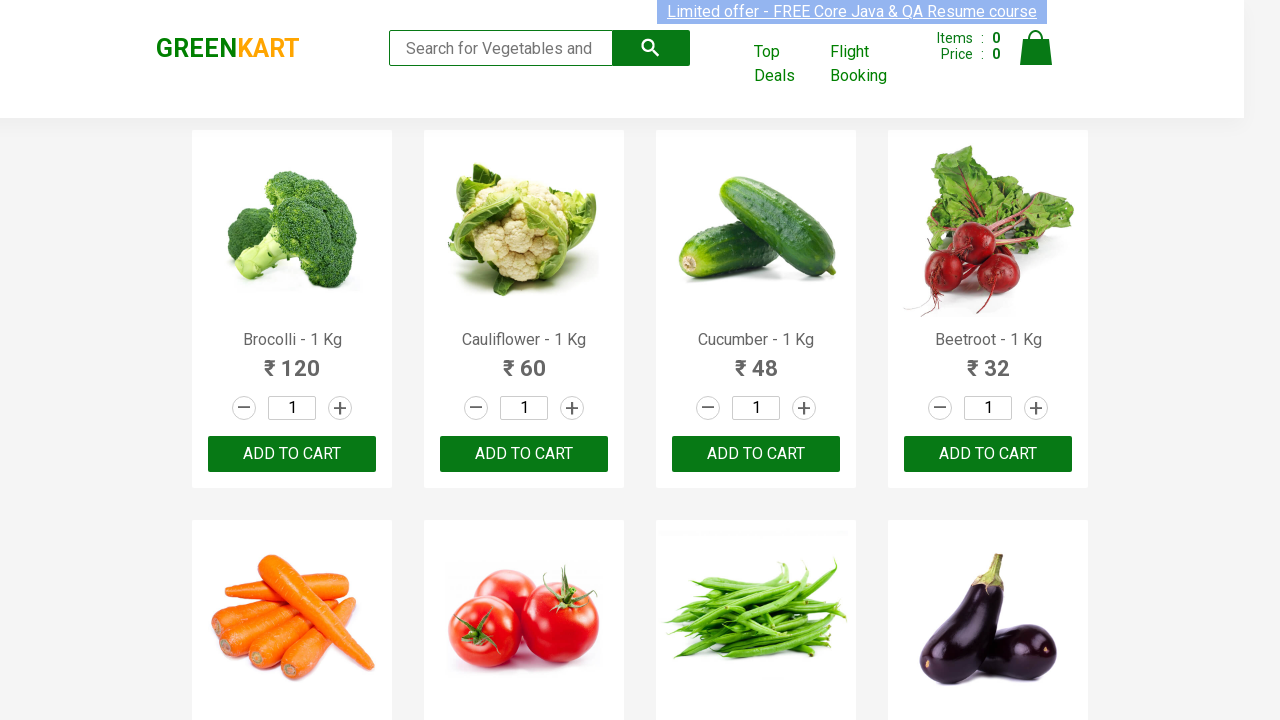

Retrieved all product elements from the page
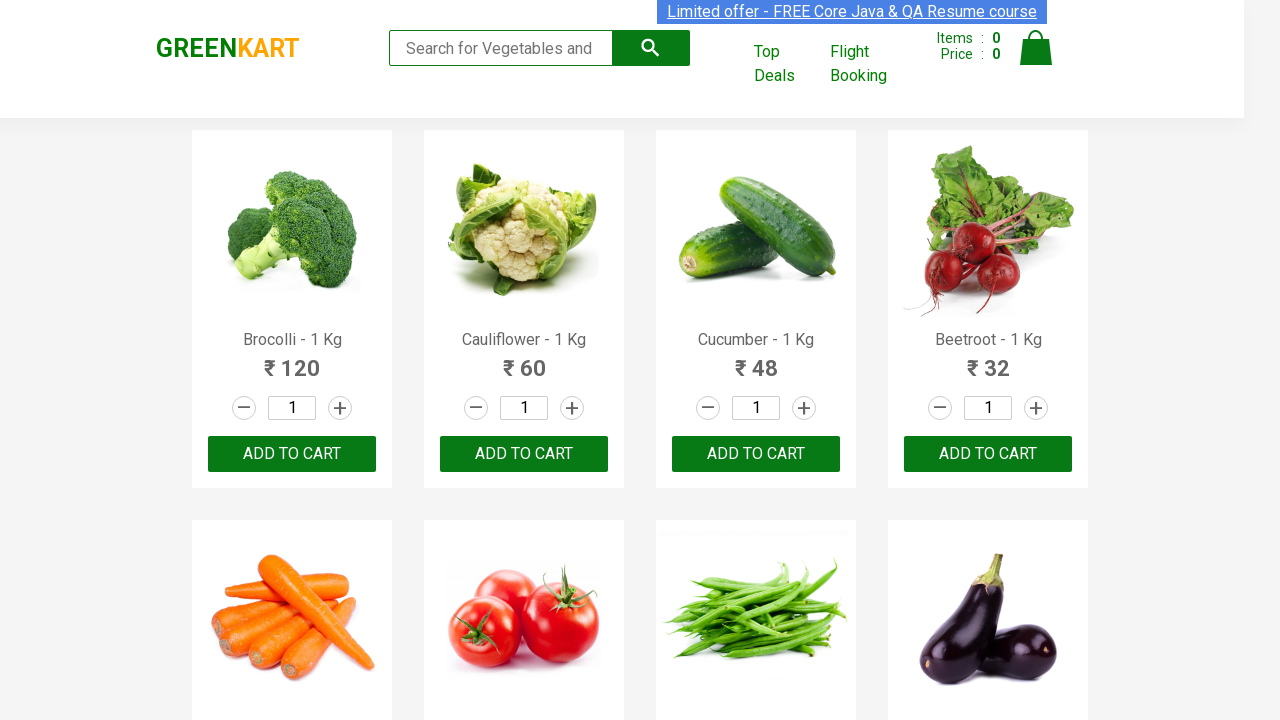

Added Brocolli to cart at (292, 454) on xpath=//div[@class='product-action']/button >> nth=0
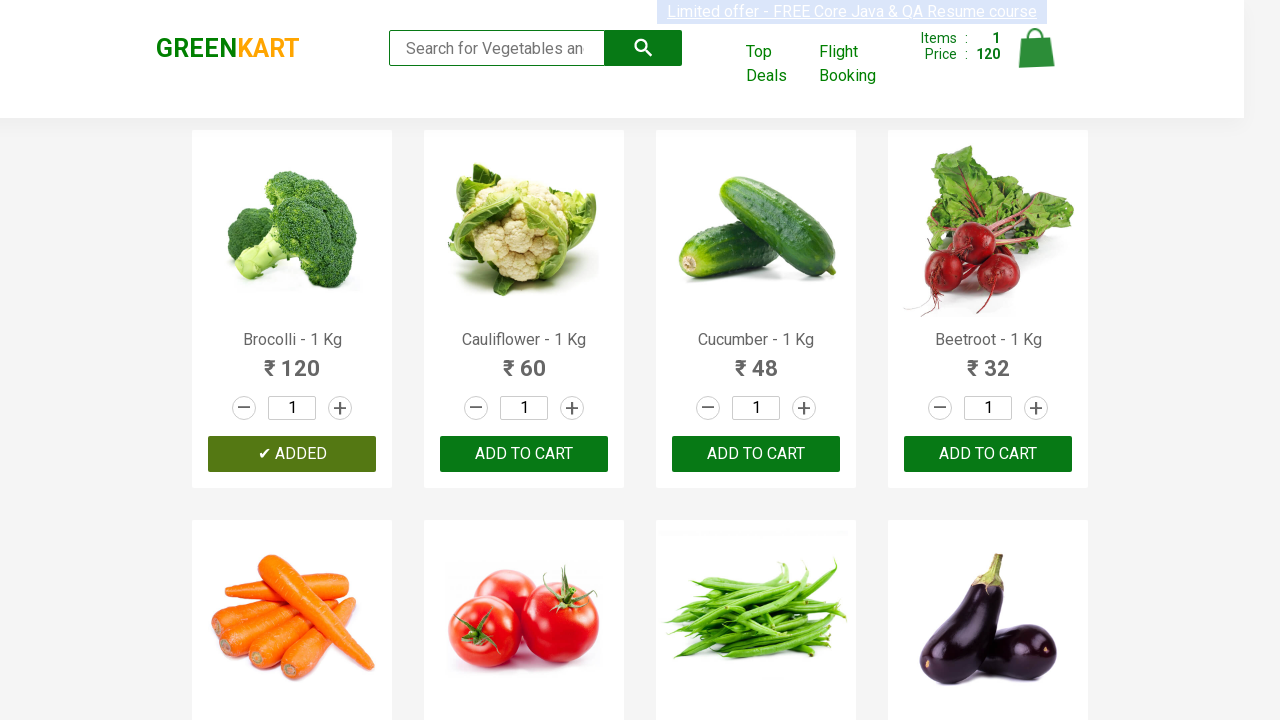

Added Cucumber to cart at (756, 454) on xpath=//div[@class='product-action']/button >> nth=2
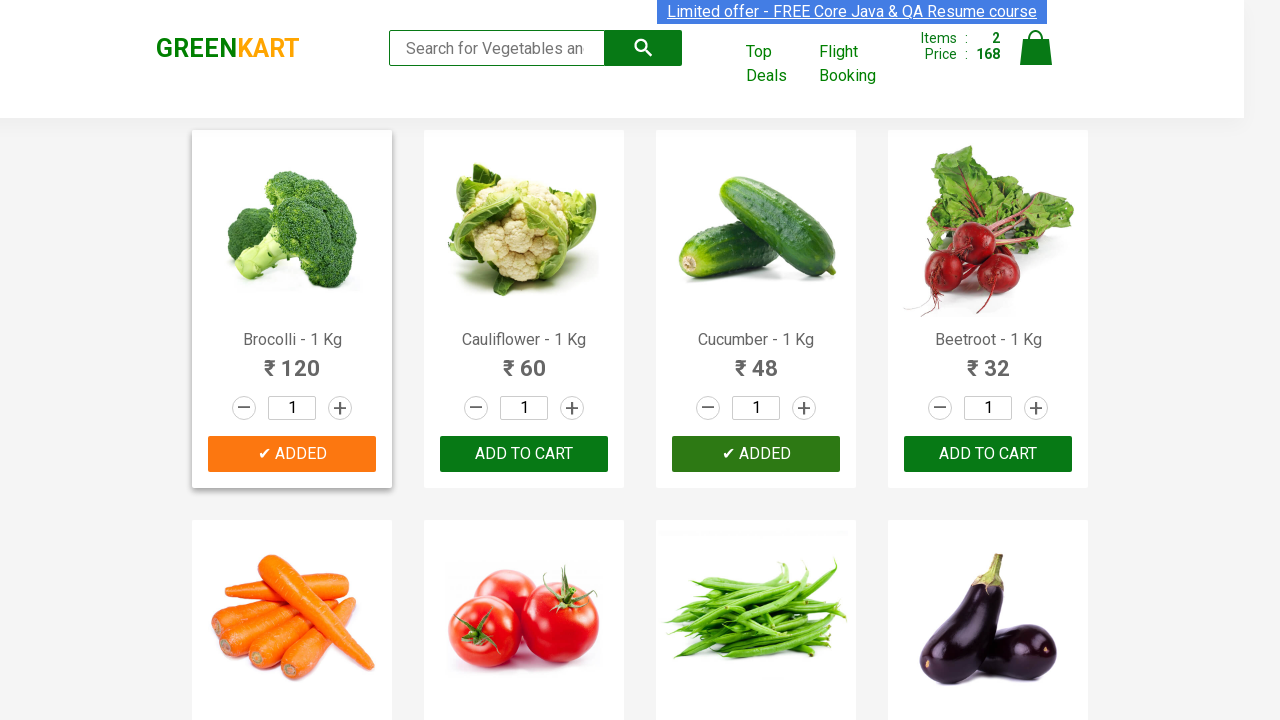

Added Beetroot to cart at (988, 454) on xpath=//div[@class='product-action']/button >> nth=3
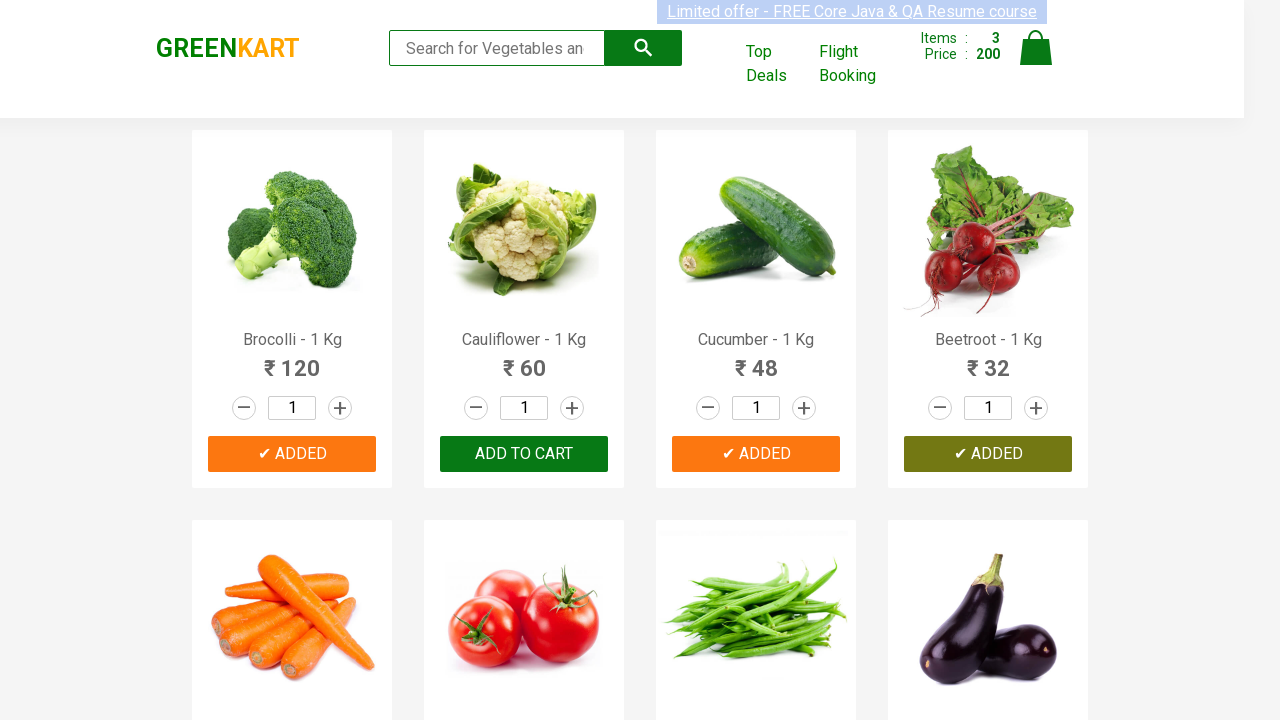

Clicked on the cart icon to view cart at (1036, 48) on img[alt='Cart']
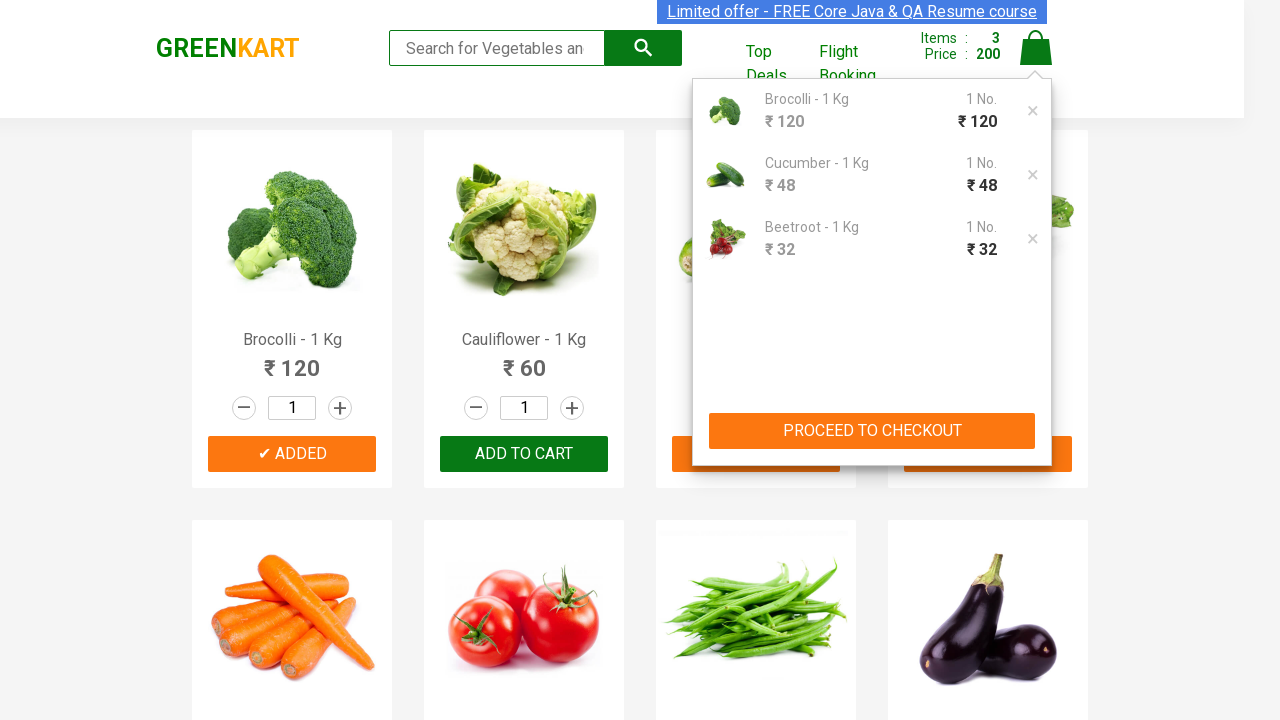

Clicked Proceed to Checkout button at (872, 431) on xpath=//button[contains(text(),'PROCEED TO CHECKOUT')]
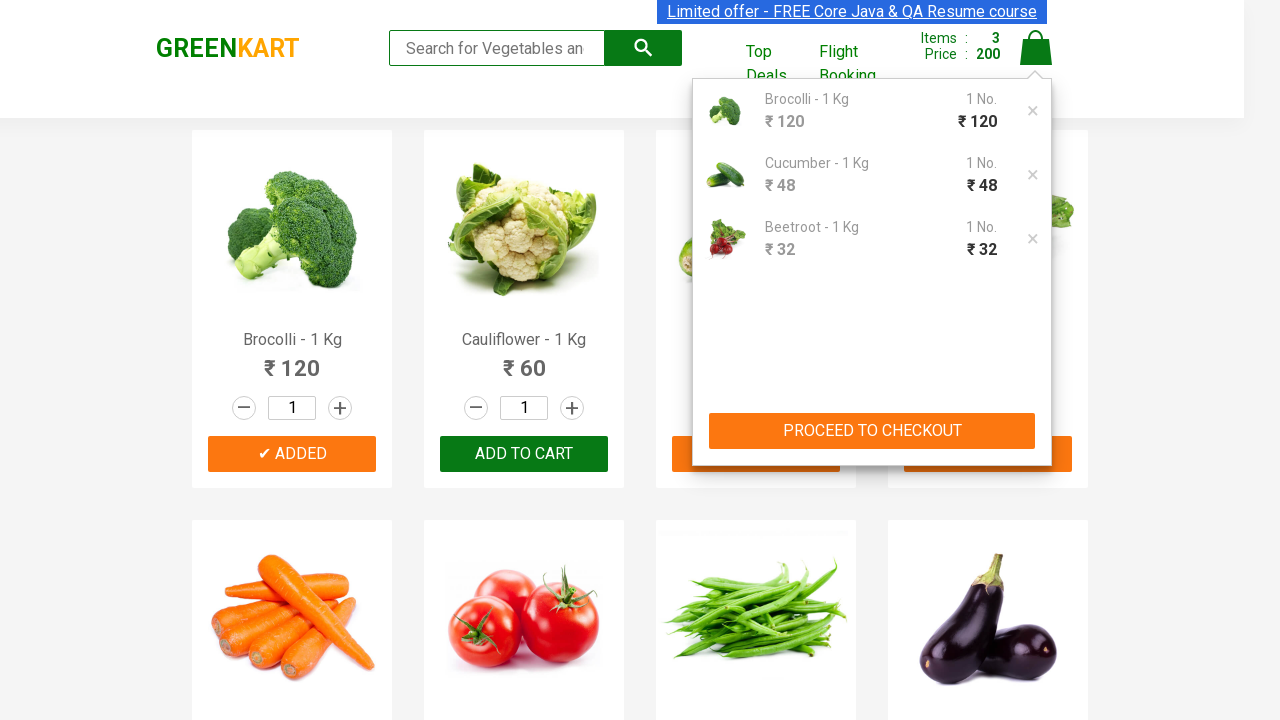

Waited for promo code input field to appear
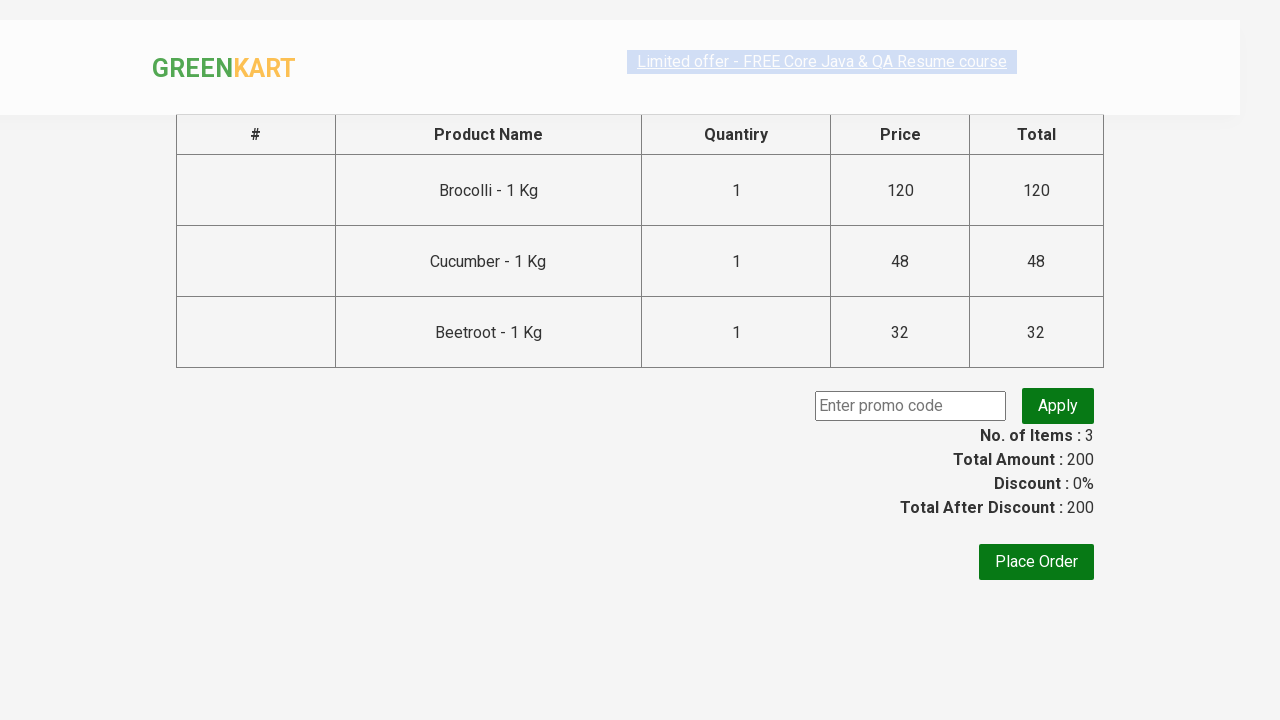

Entered promo code 'rahulshettyacademy' in the input field on input.promoCode
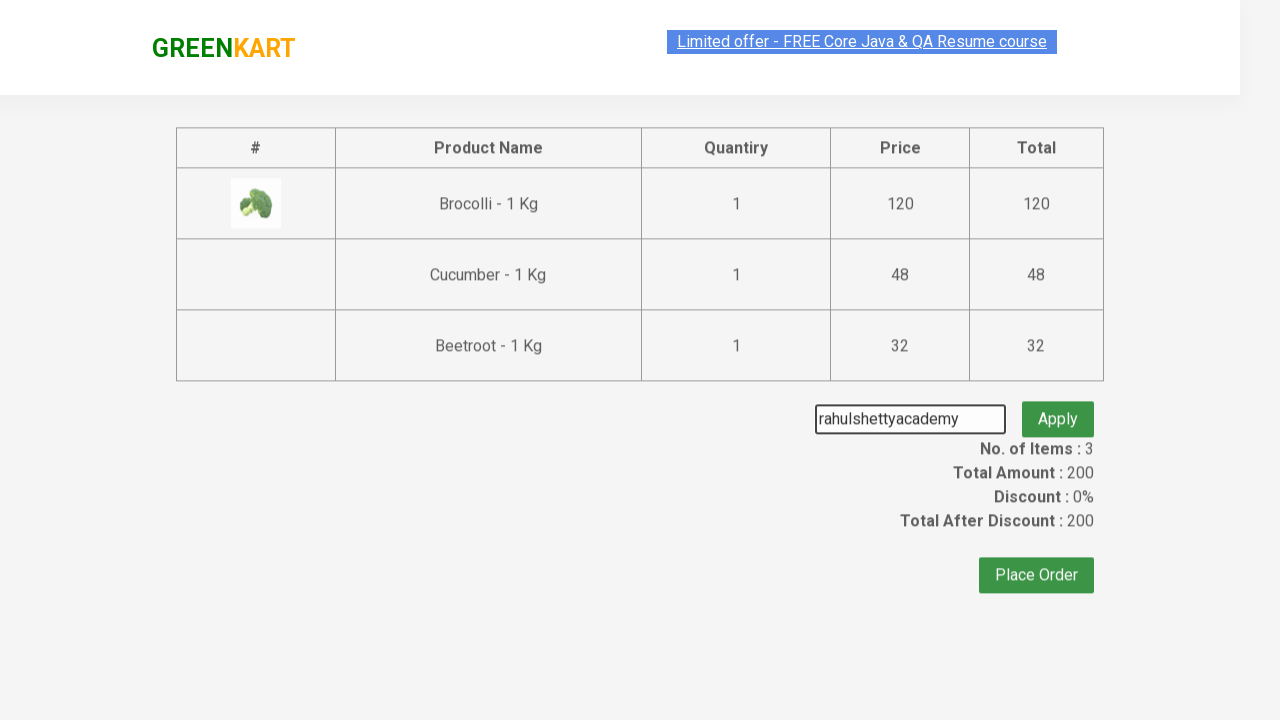

Clicked the Apply promo button at (1058, 406) on button.promoBtn
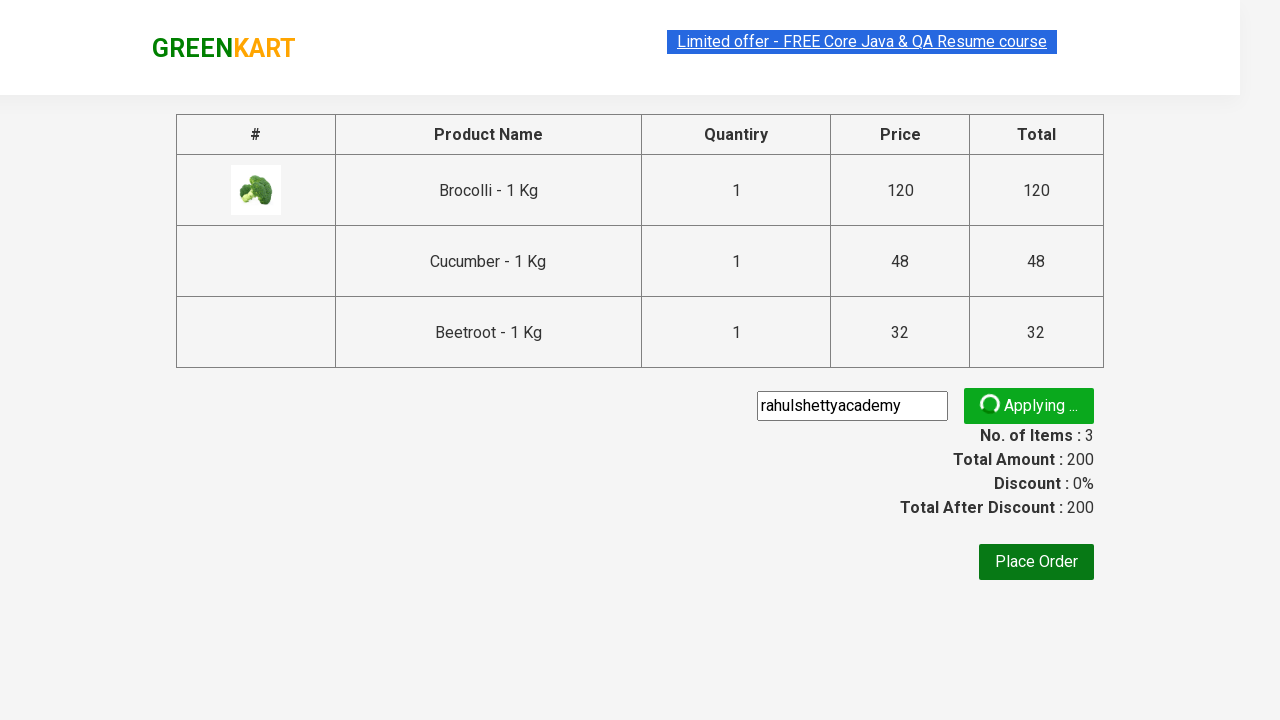

Promo code successfully applied - promo info section appeared
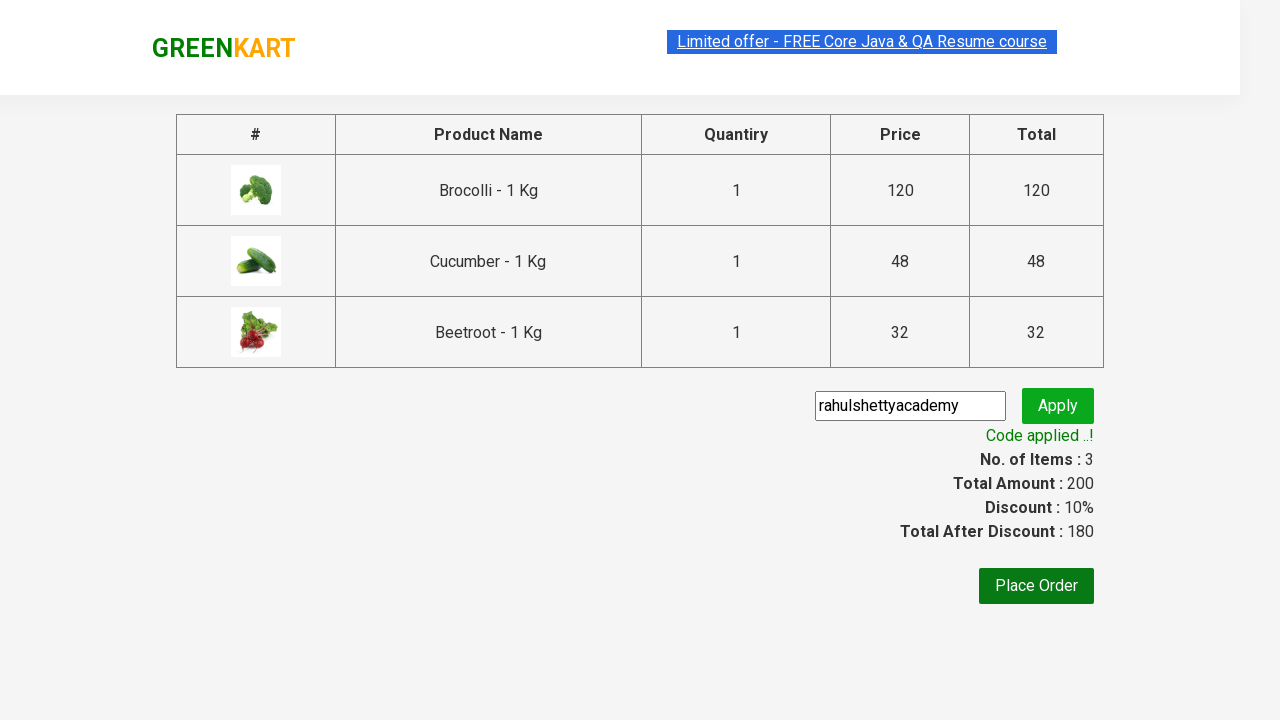

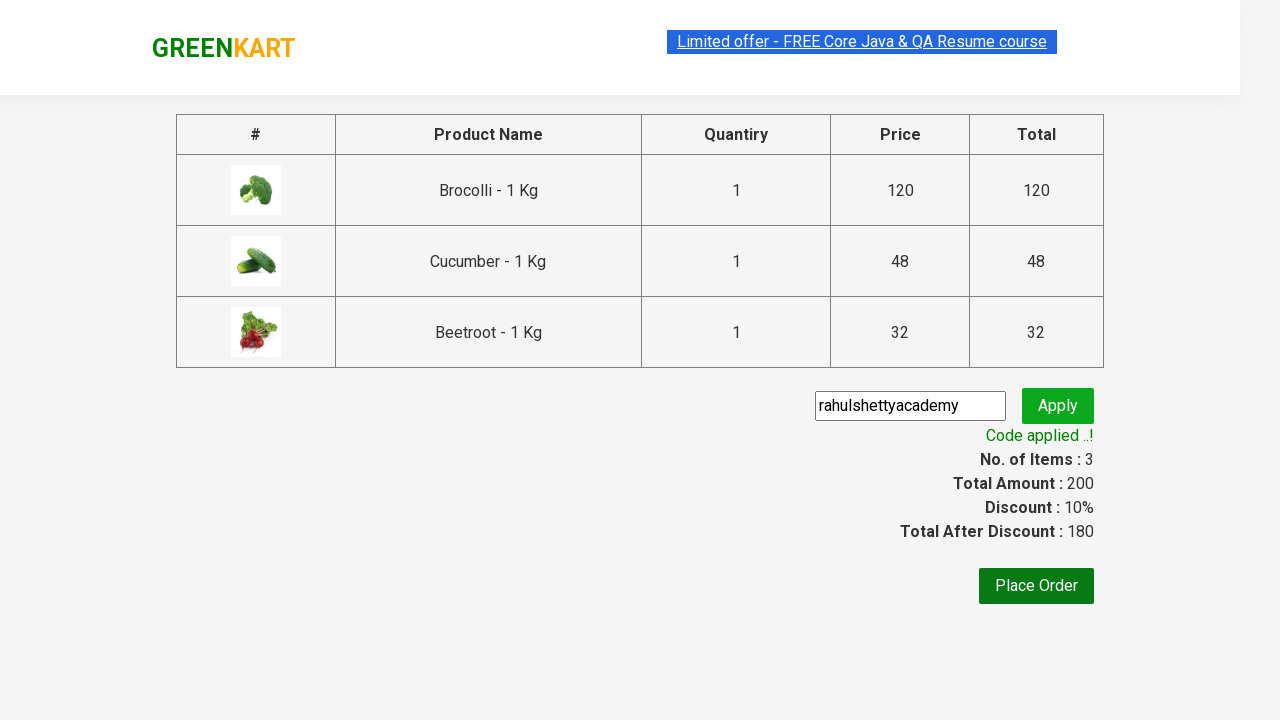